Tests Python.org search functionality by searching for "pycon" and clicking on a search result

Starting URL: http://www.python.org

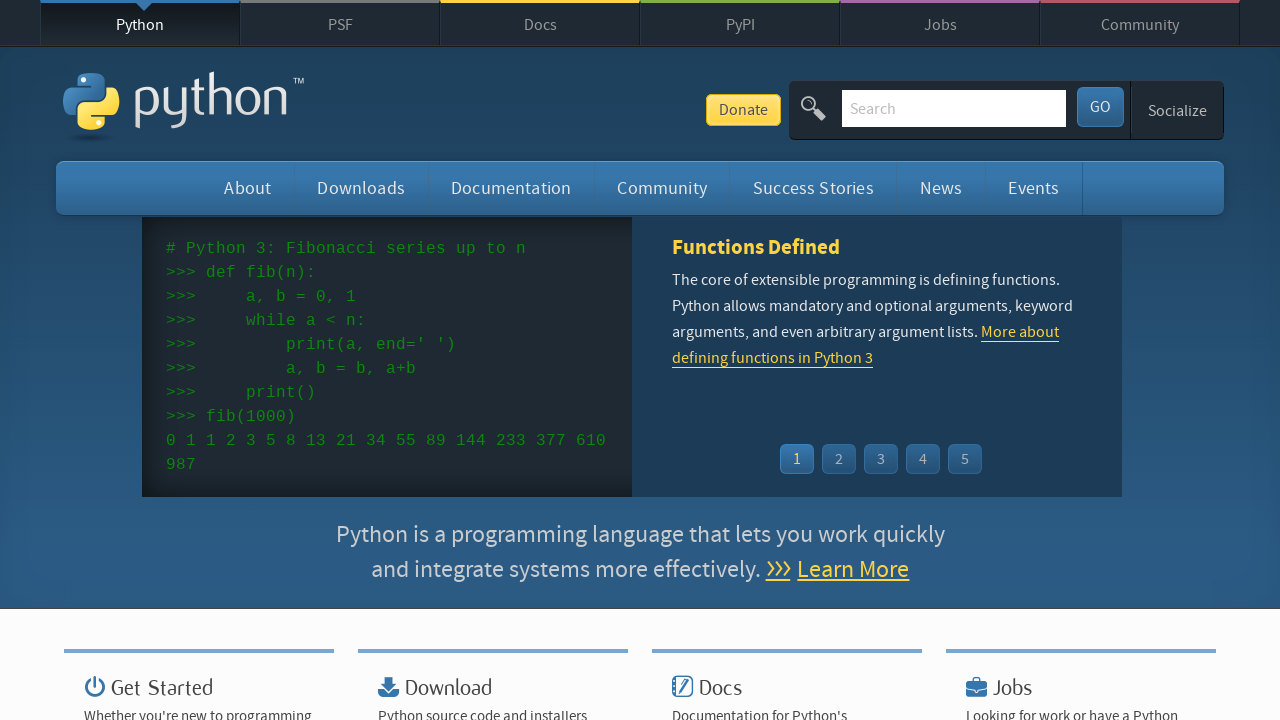

Cleared the search box on input[name='q']
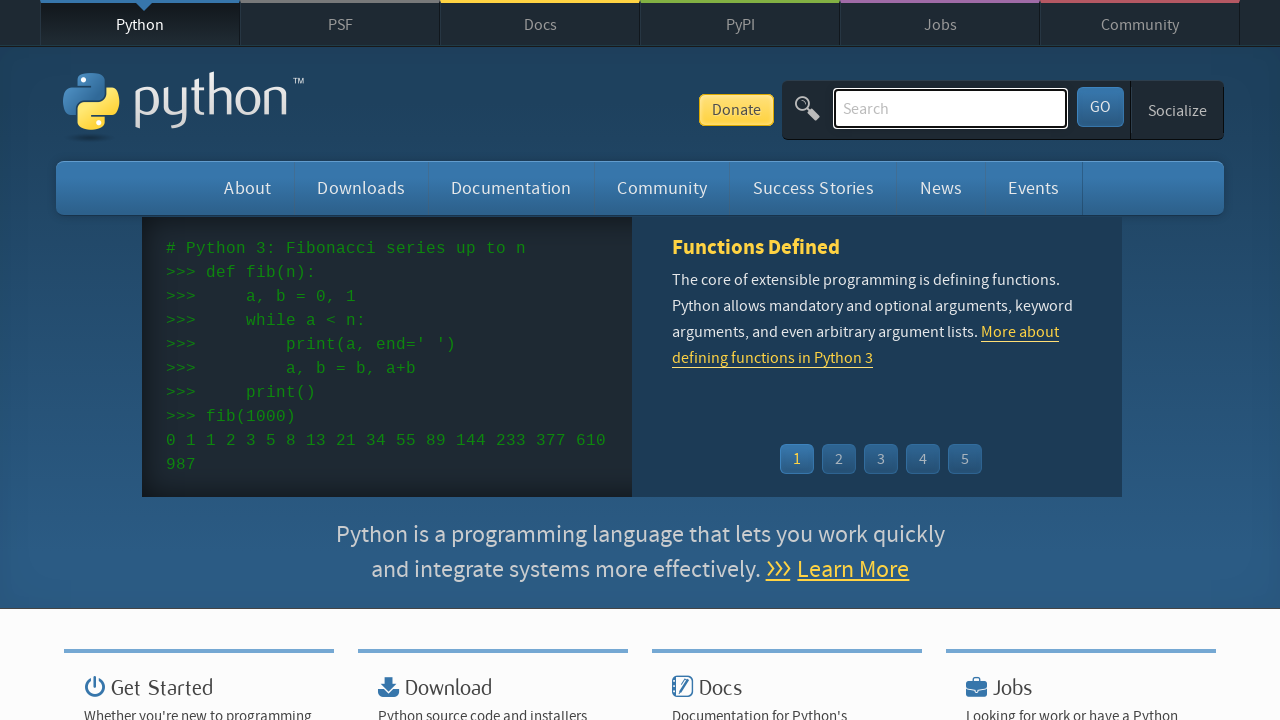

Filled search box with 'pycon' on input[name='q']
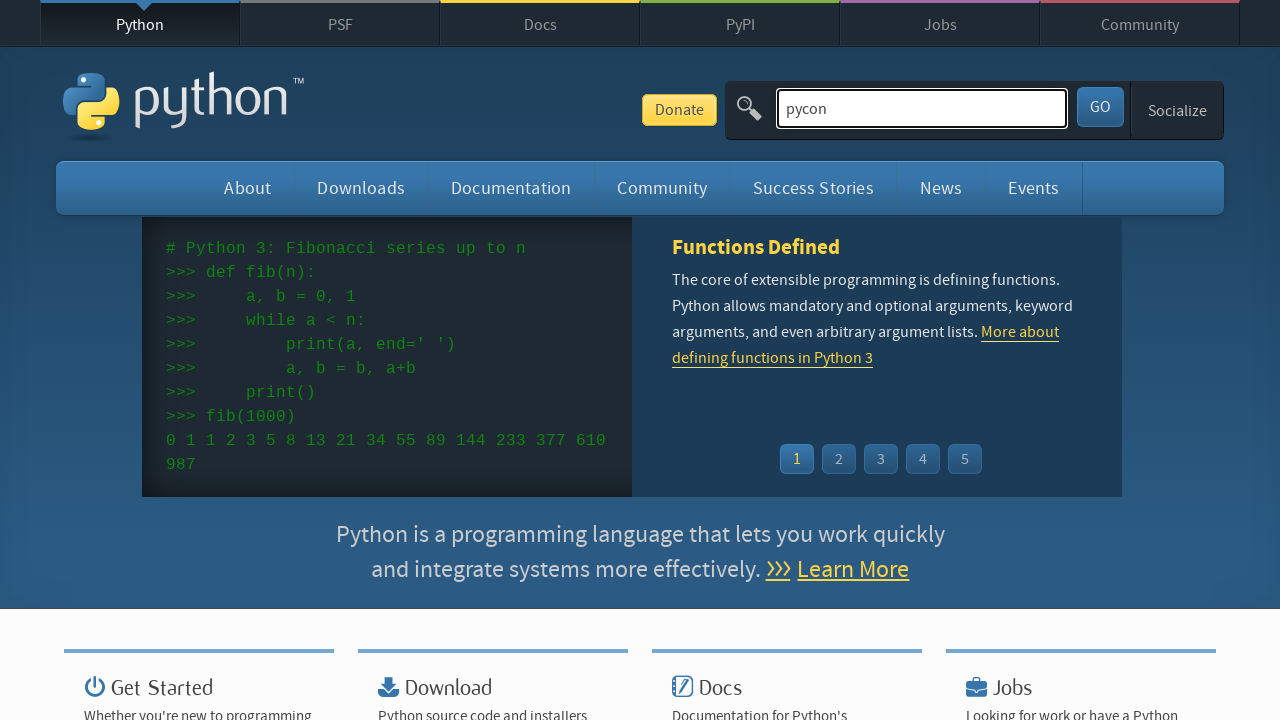

Pressed Enter to submit search query on input[name='q']
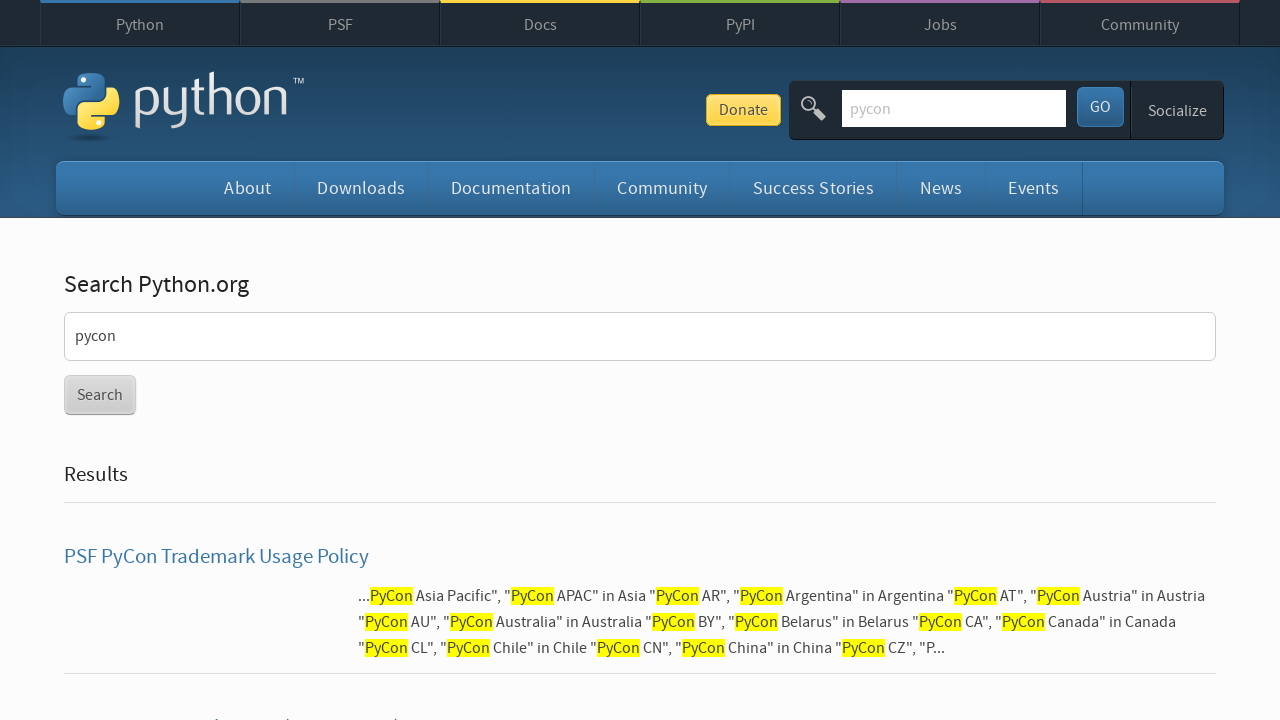

Search results loaded successfully
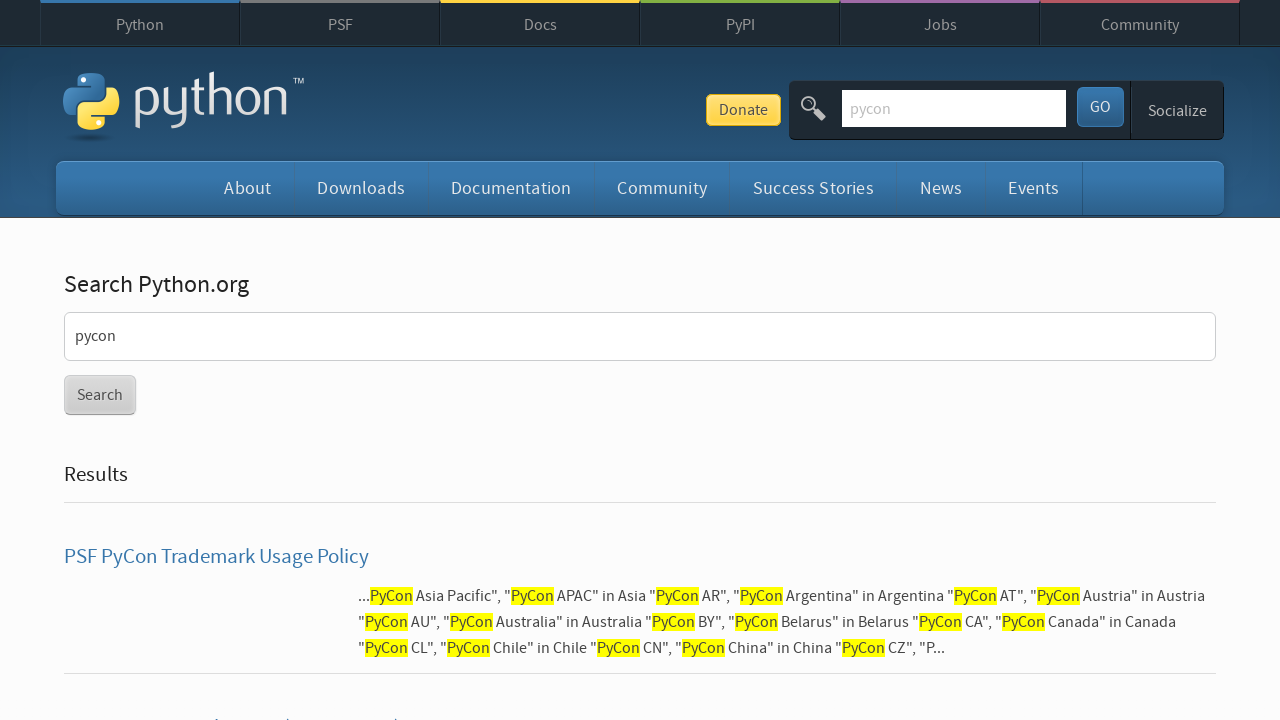

Clicked on second search result for 'pycon' at (266, 708) on xpath=//*[@id="content"]/div/section/form/ul/li[2]/h3/a
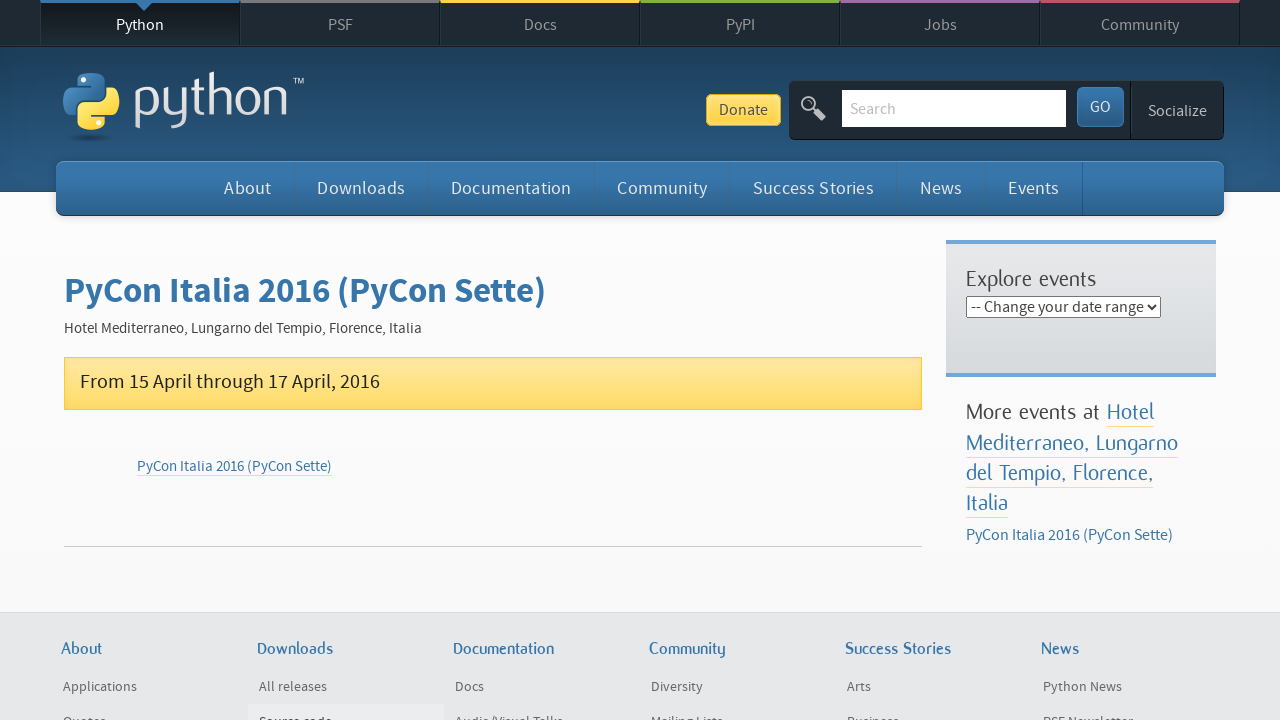

Search result page loaded completely
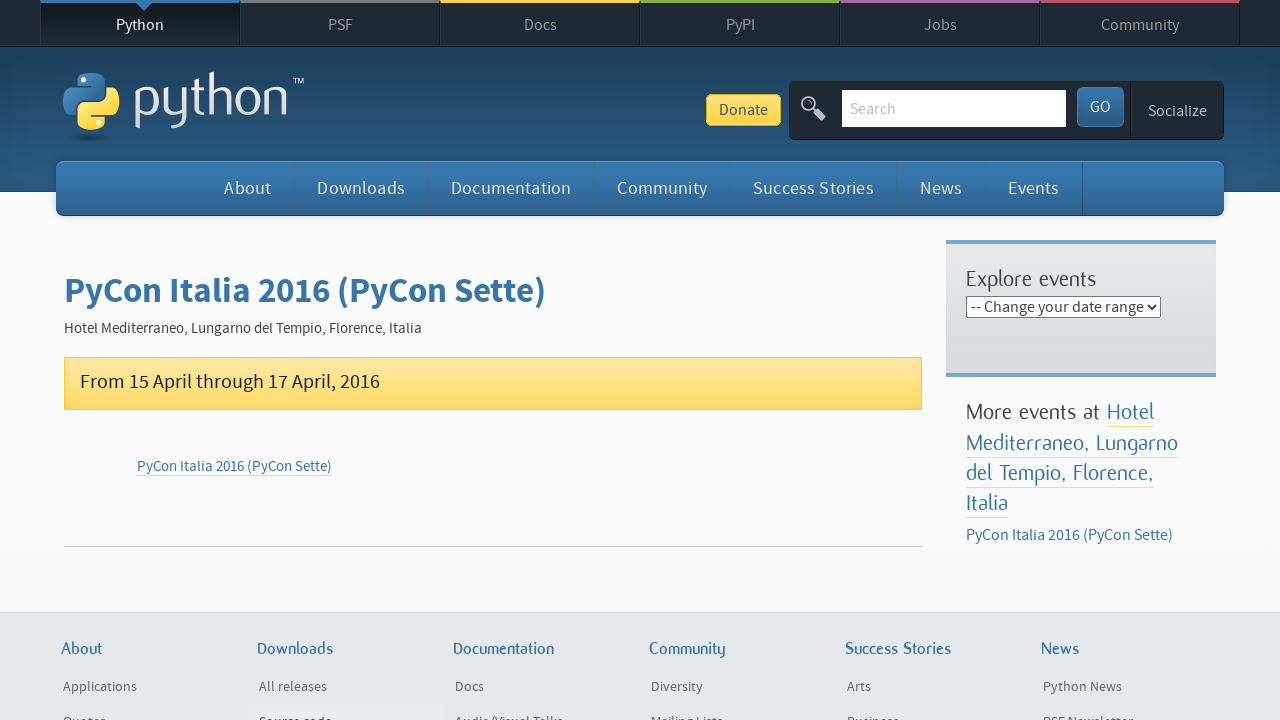

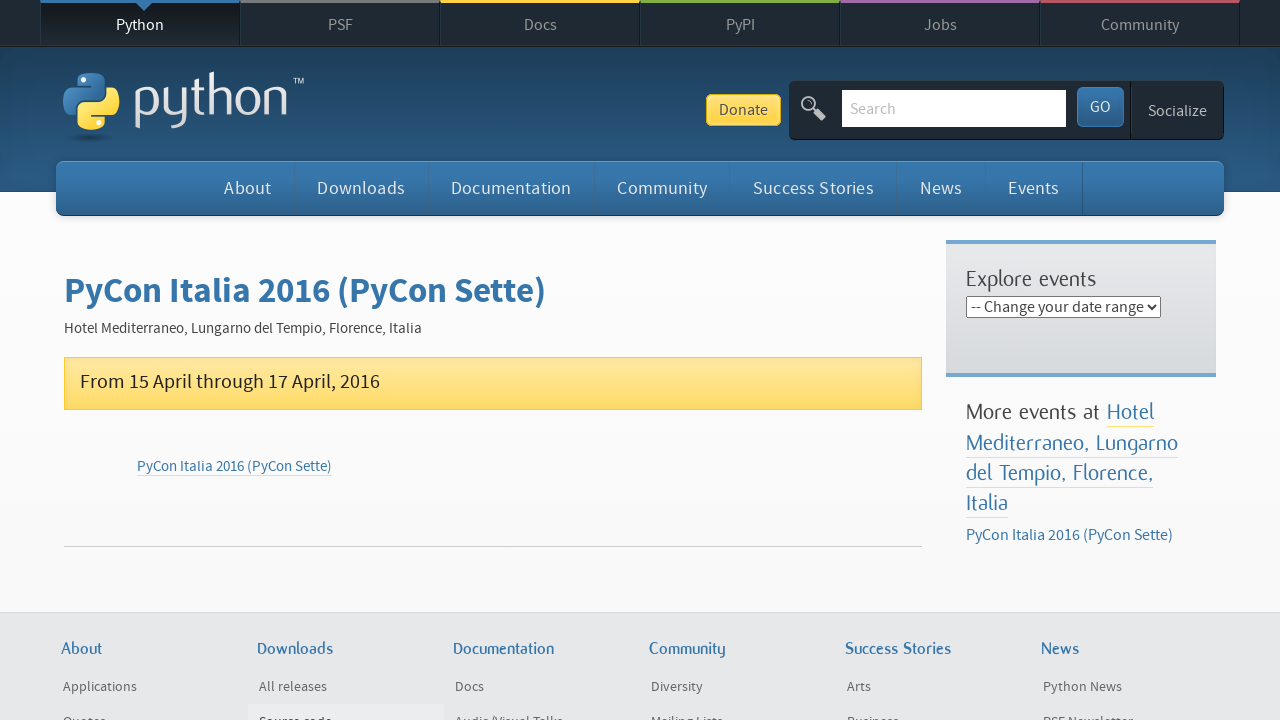